Tests navigation through the Selenium website by clicking on Downloads link, verifying the page heading, and then clicking on a support button

Starting URL: https://www.selenium.dev/

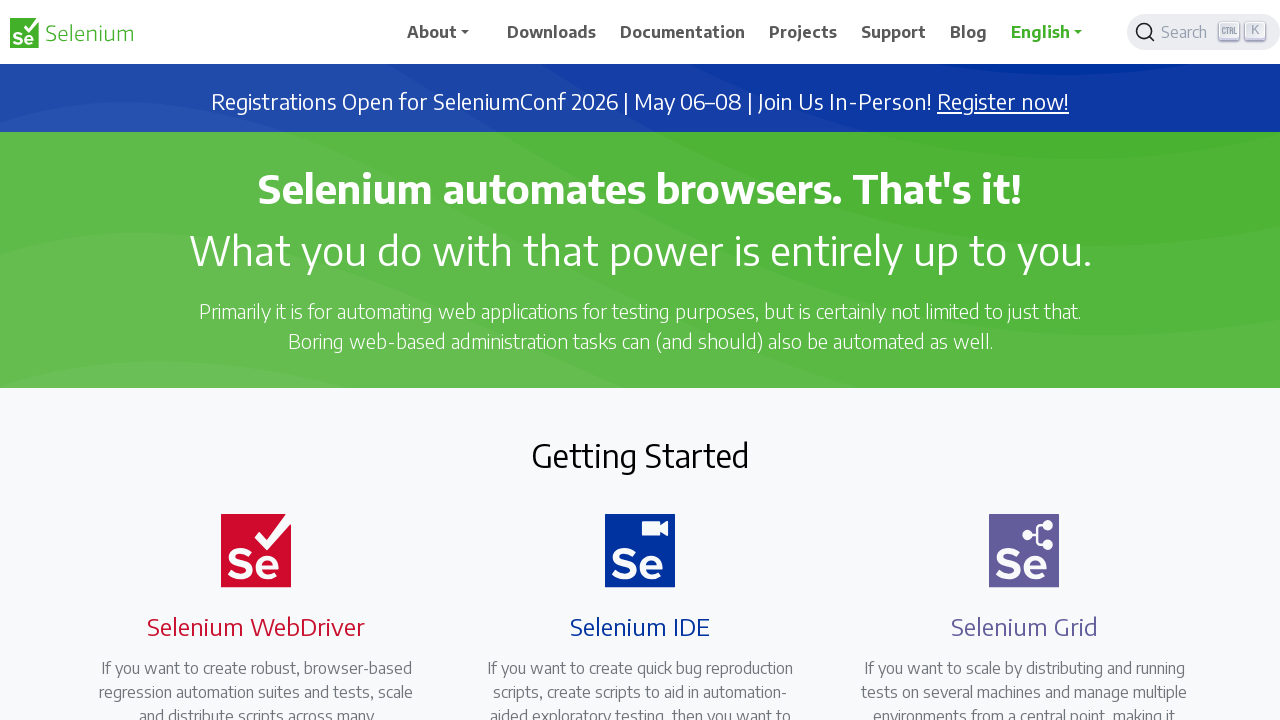

Clicked on Downloads link at (552, 32) on xpath=//*[contains(text(), "Downloads")]
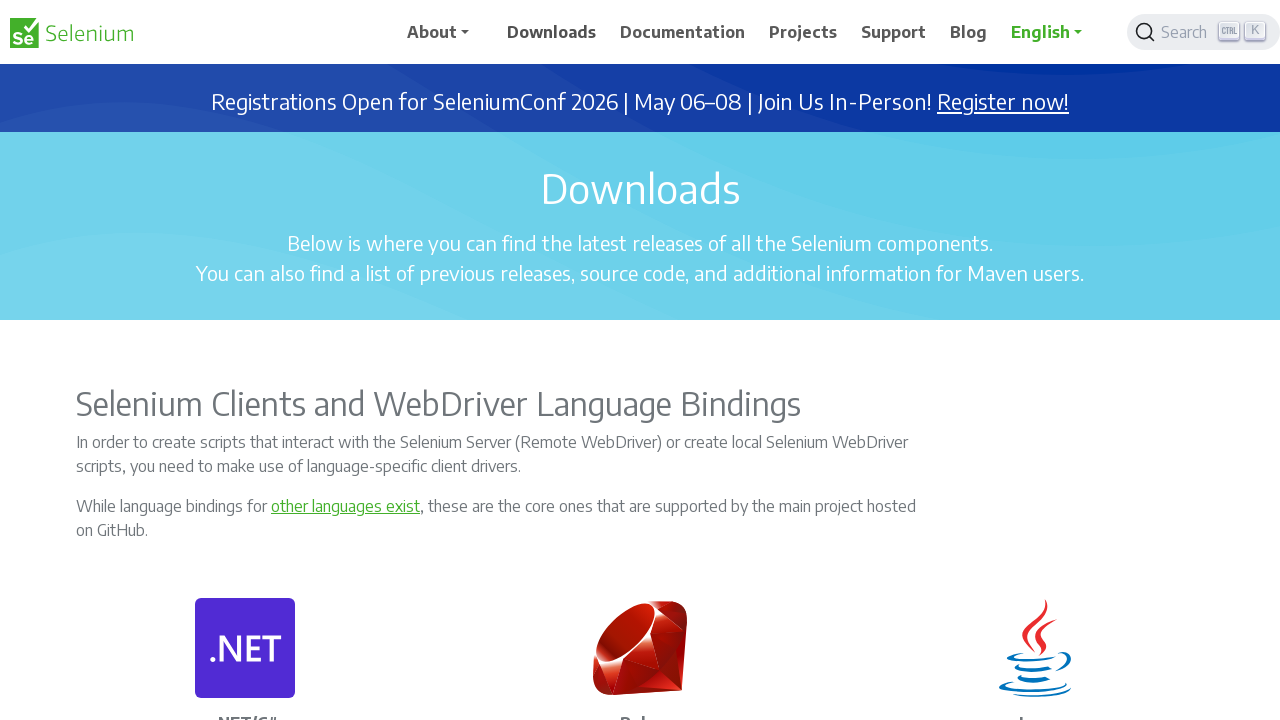

Downloads page heading verified and loaded
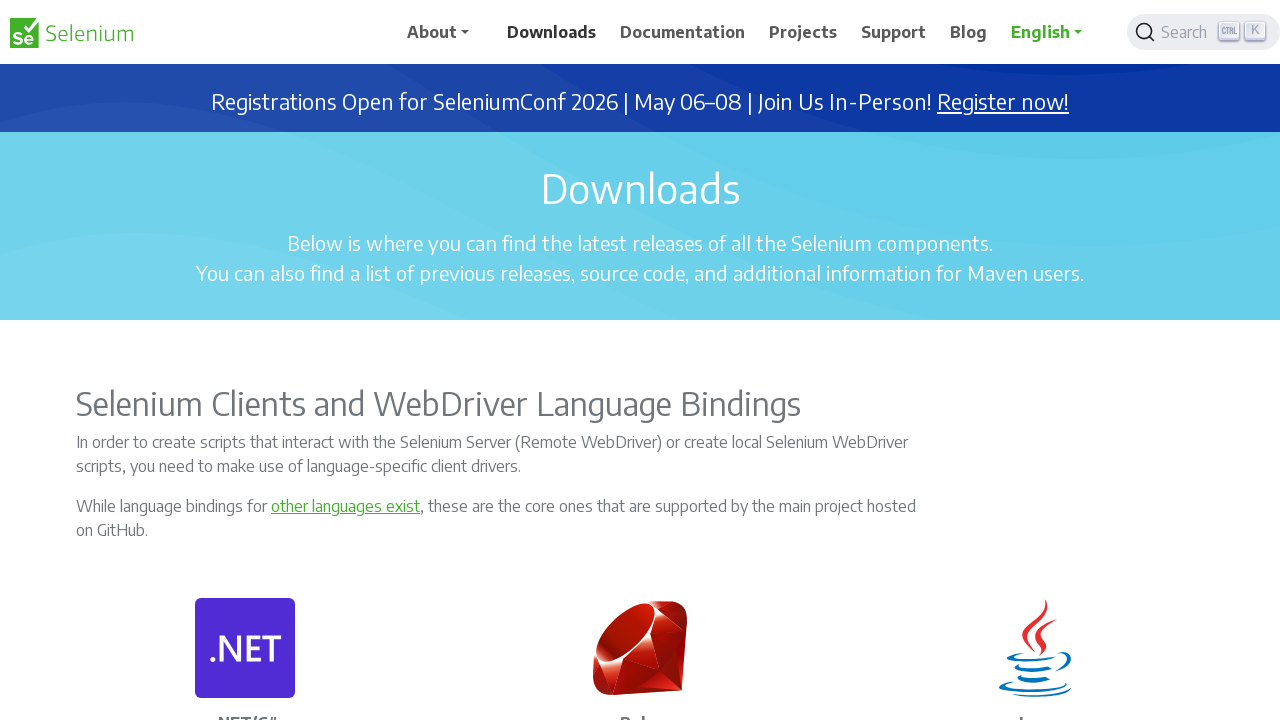

Located support button element
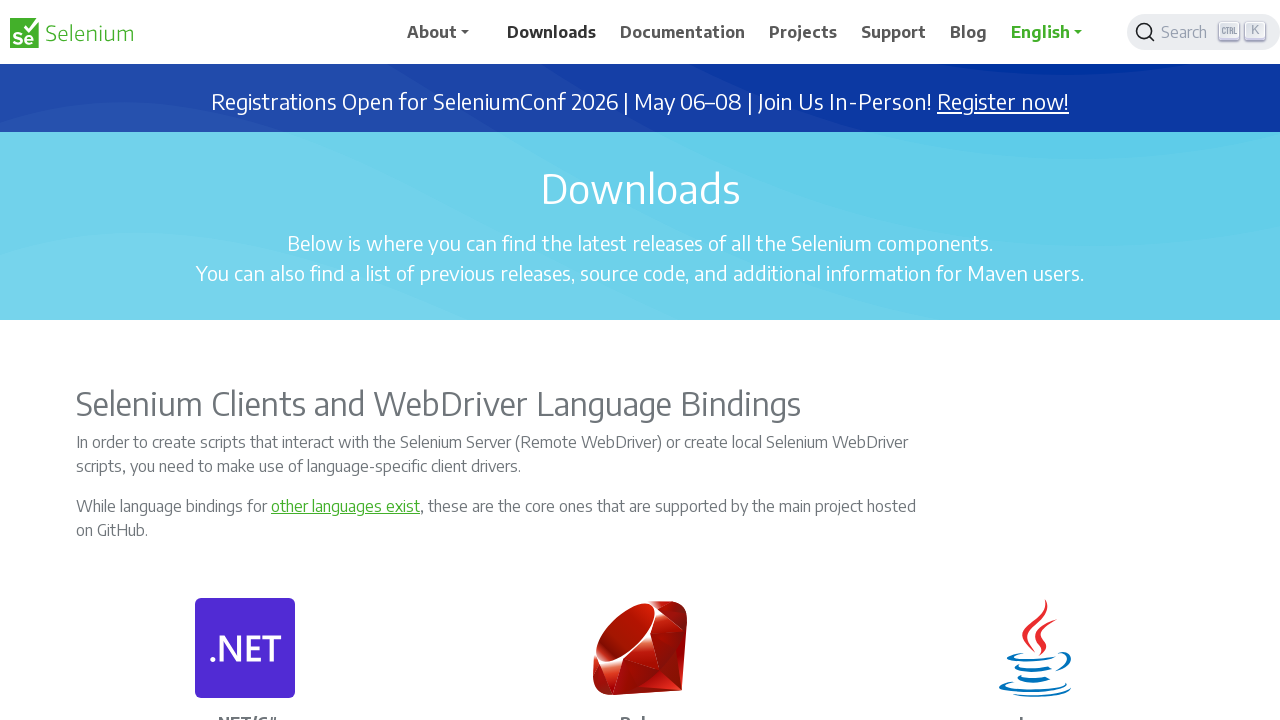

Scrolled support button into view
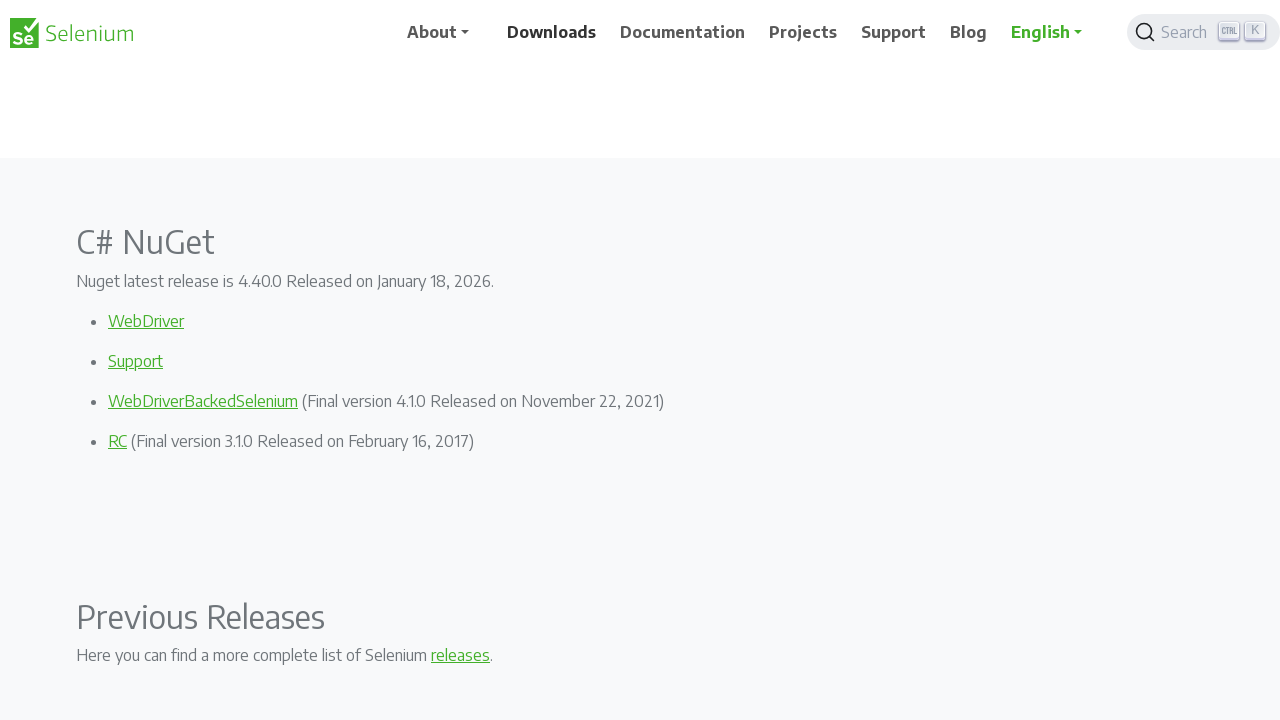

Clicked on support button at (136, 361) on xpath=/html/body/div/main/div[8]/div/div/ul/li[2]/p/a
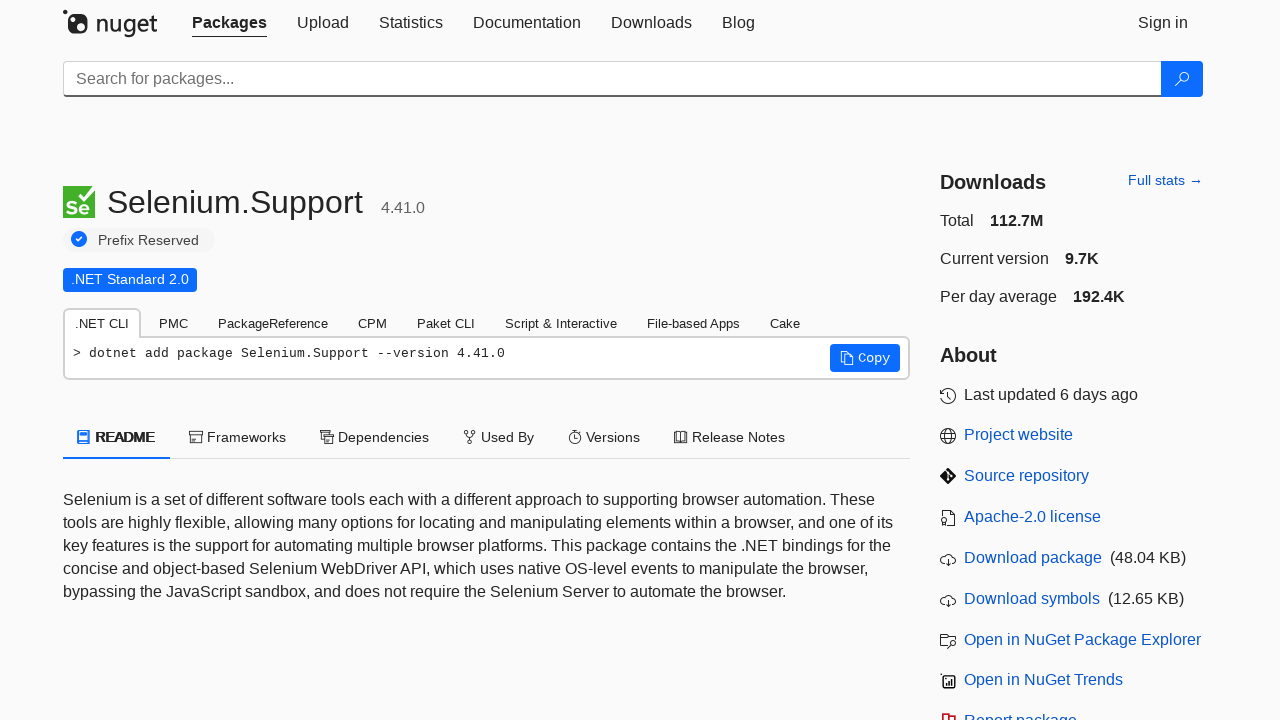

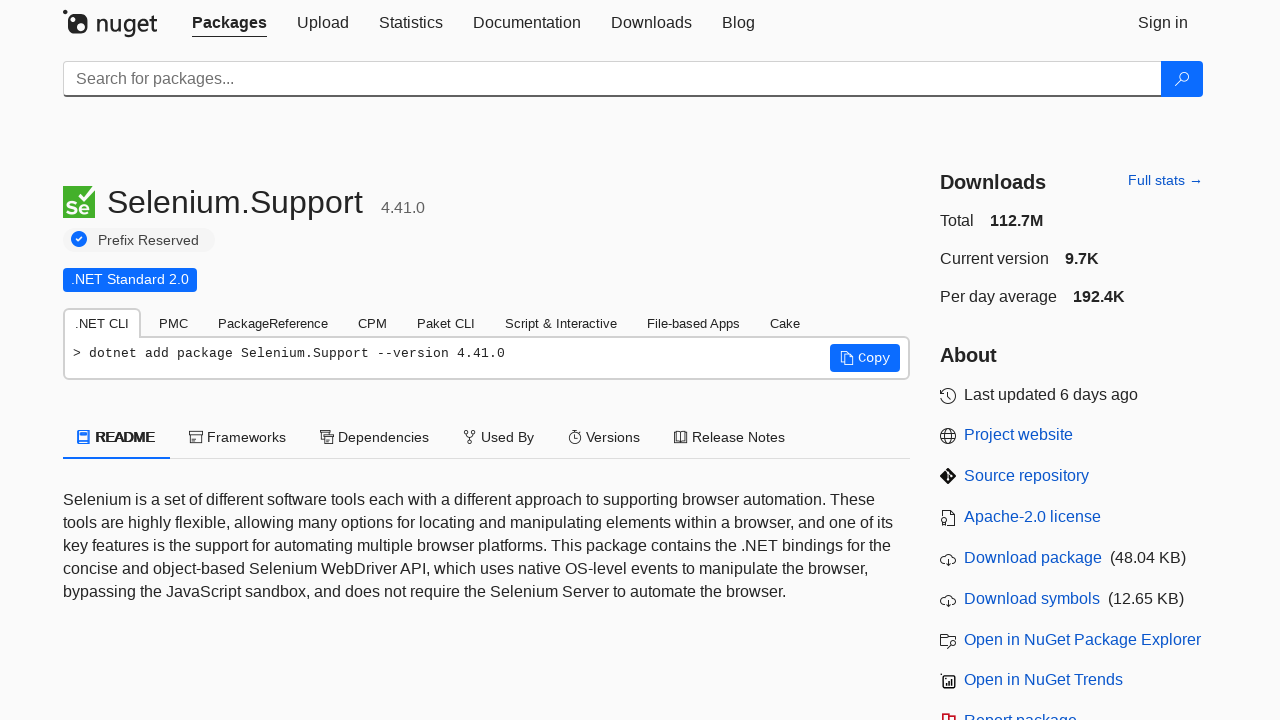